Tests dynamic element creation and deletion functionality by clicking "Add Element" button multiple times and verifying the created "Delete" buttons

Starting URL: http://the-internet.herokuapp.com/add_remove_elements/

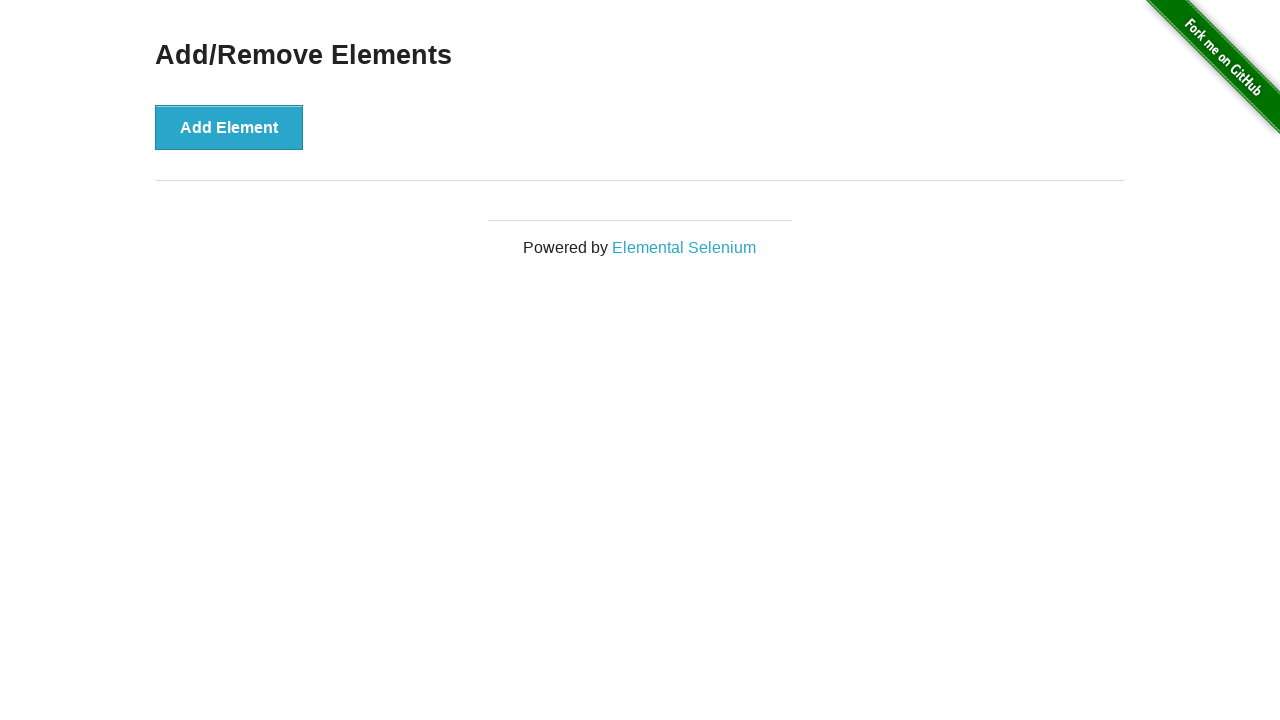

Clicked 'Add Element' button at (229, 127) on button[onclick='addElement()']
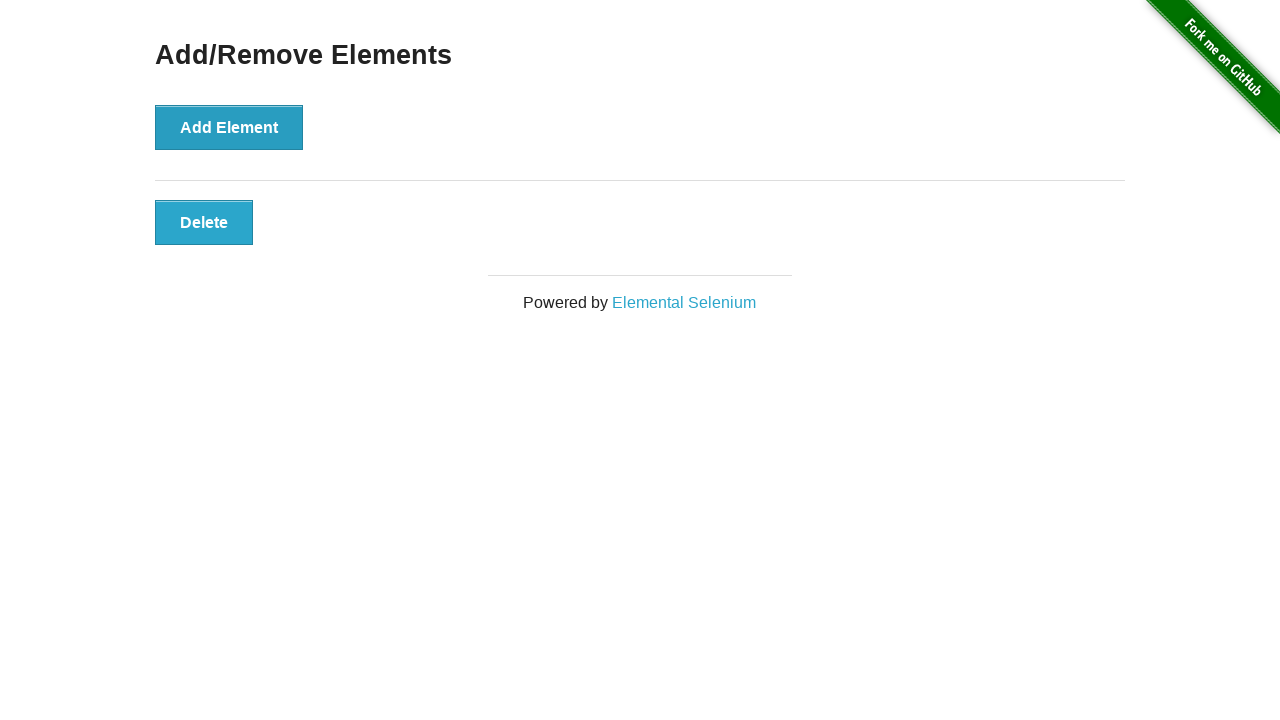

Clicked 'Add Element' button at (229, 127) on button[onclick='addElement()']
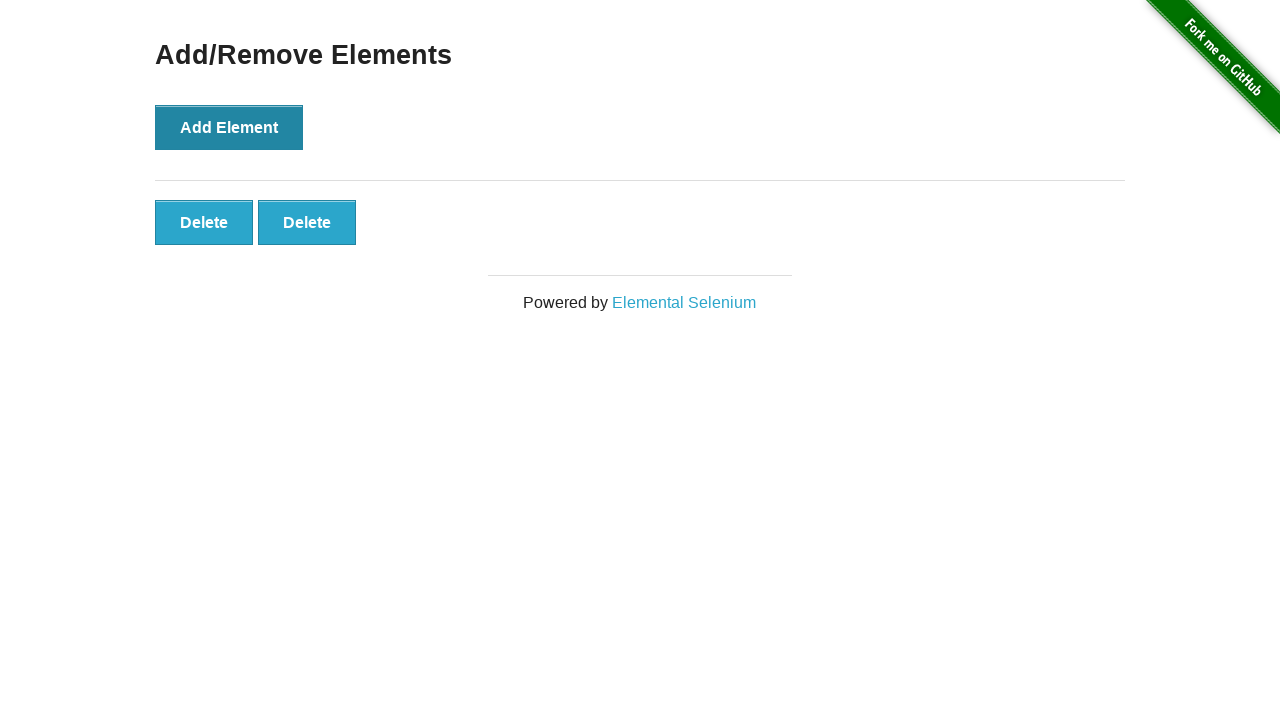

Clicked 'Add Element' button at (229, 127) on button[onclick='addElement()']
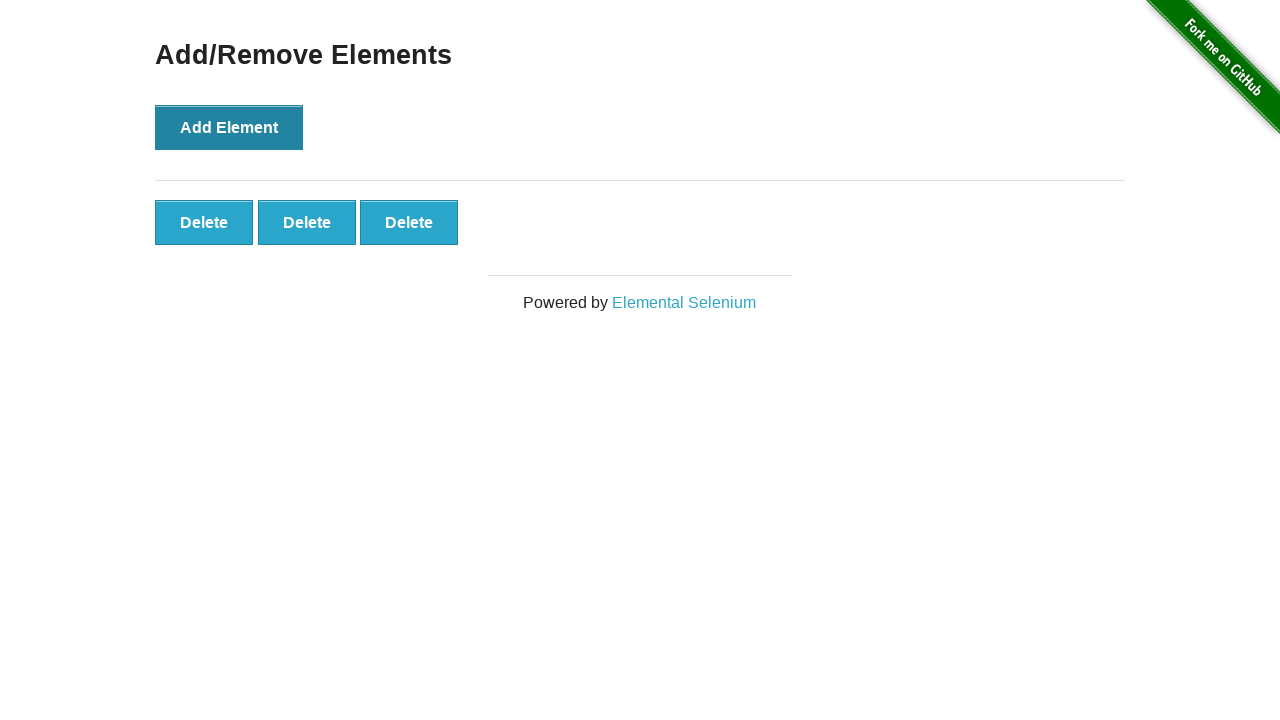

Clicked 'Add Element' button at (229, 127) on button[onclick='addElement()']
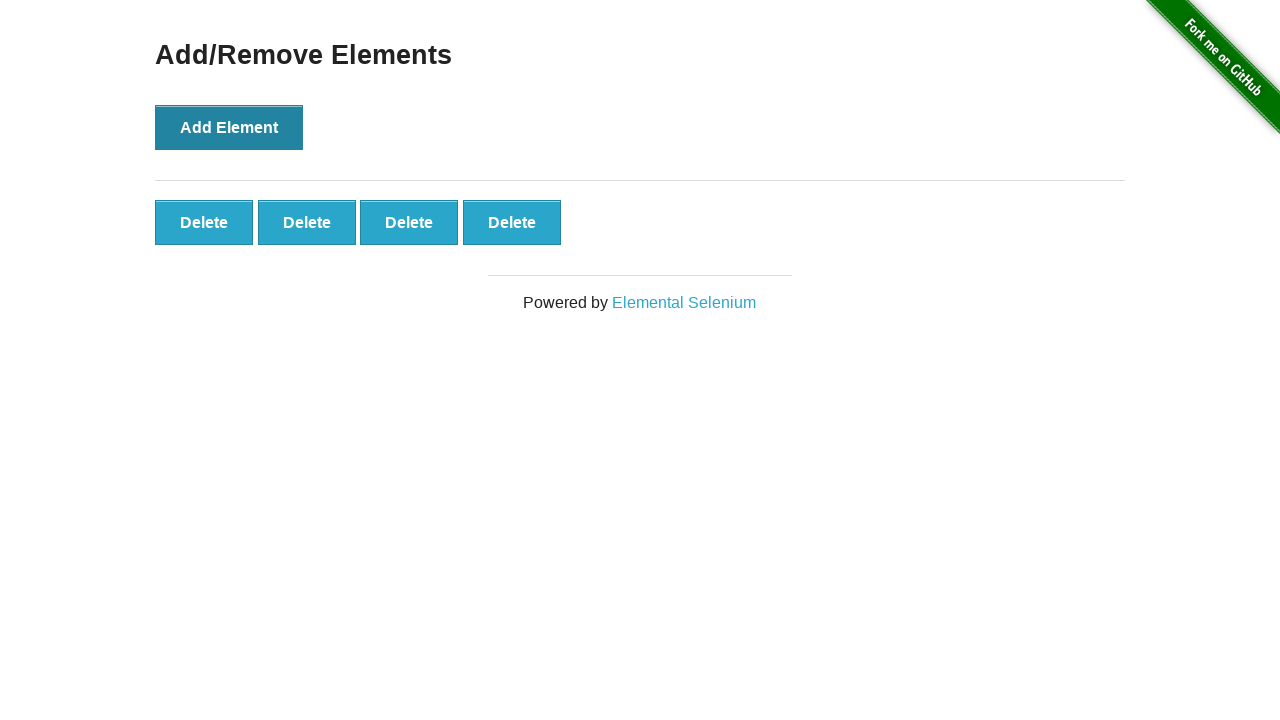

Clicked 'Add Element' button at (229, 127) on button[onclick='addElement()']
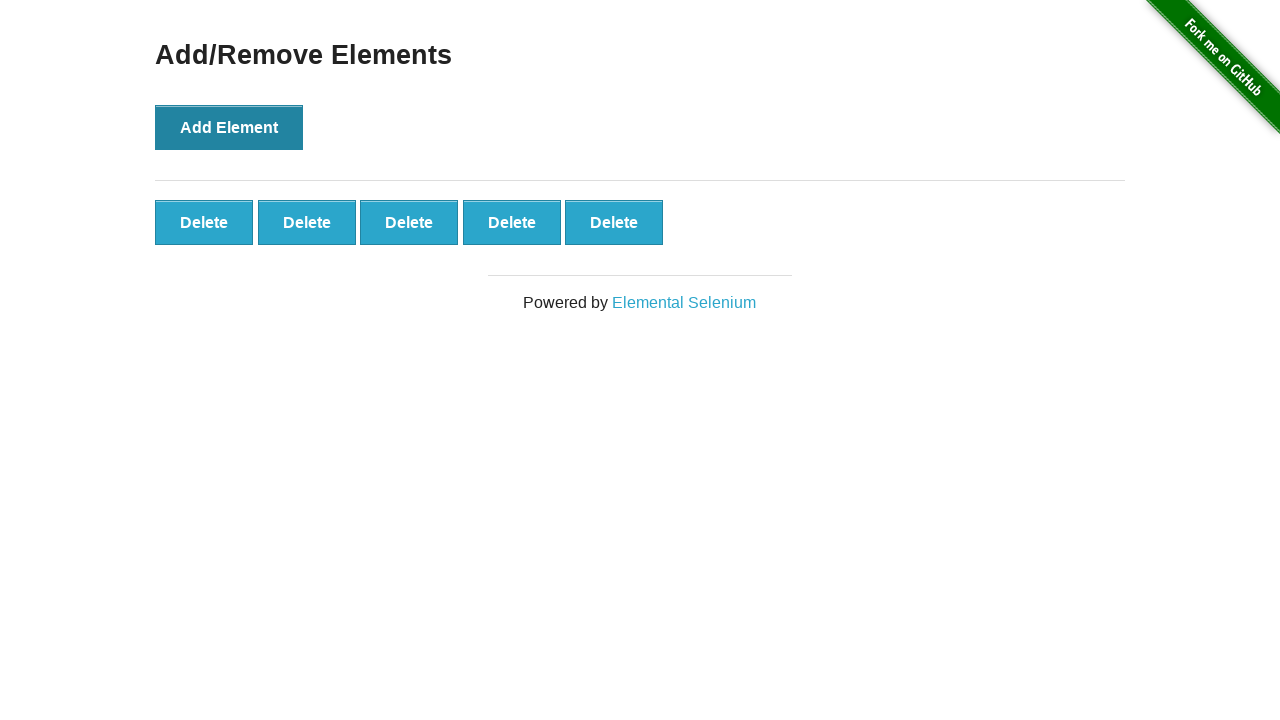

Delete buttons loaded after adding elements
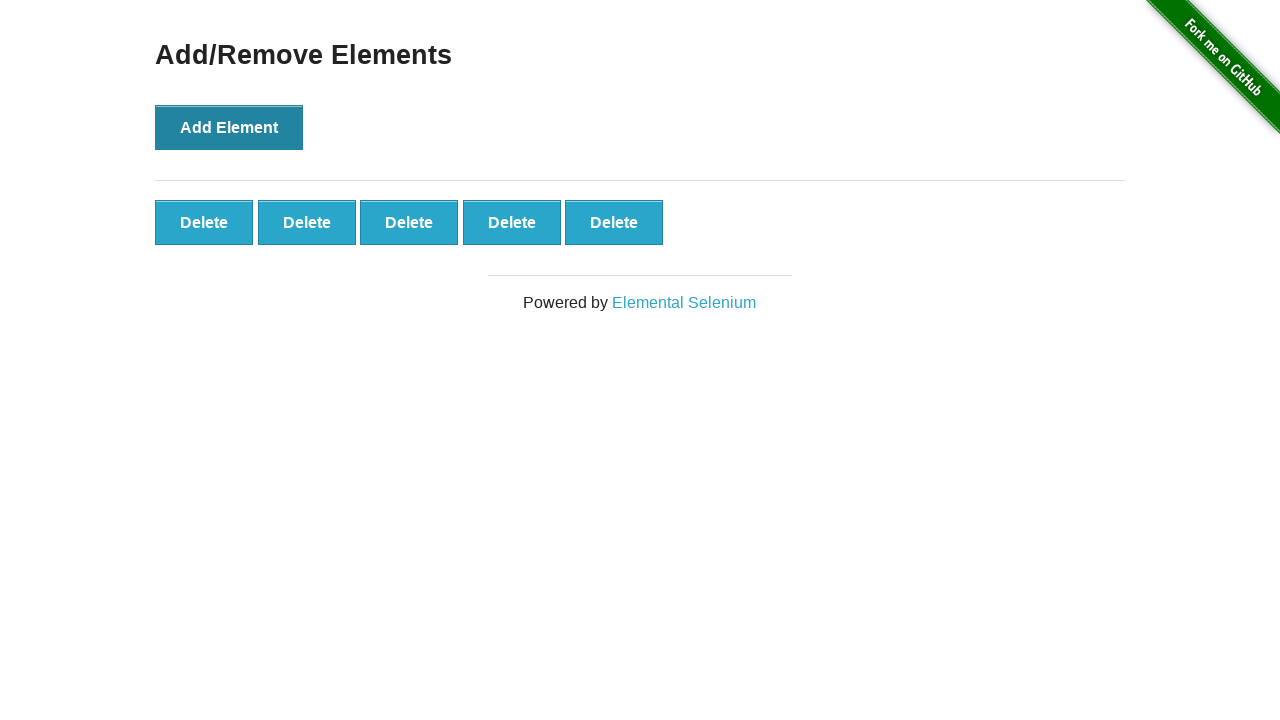

Located 5 delete buttons
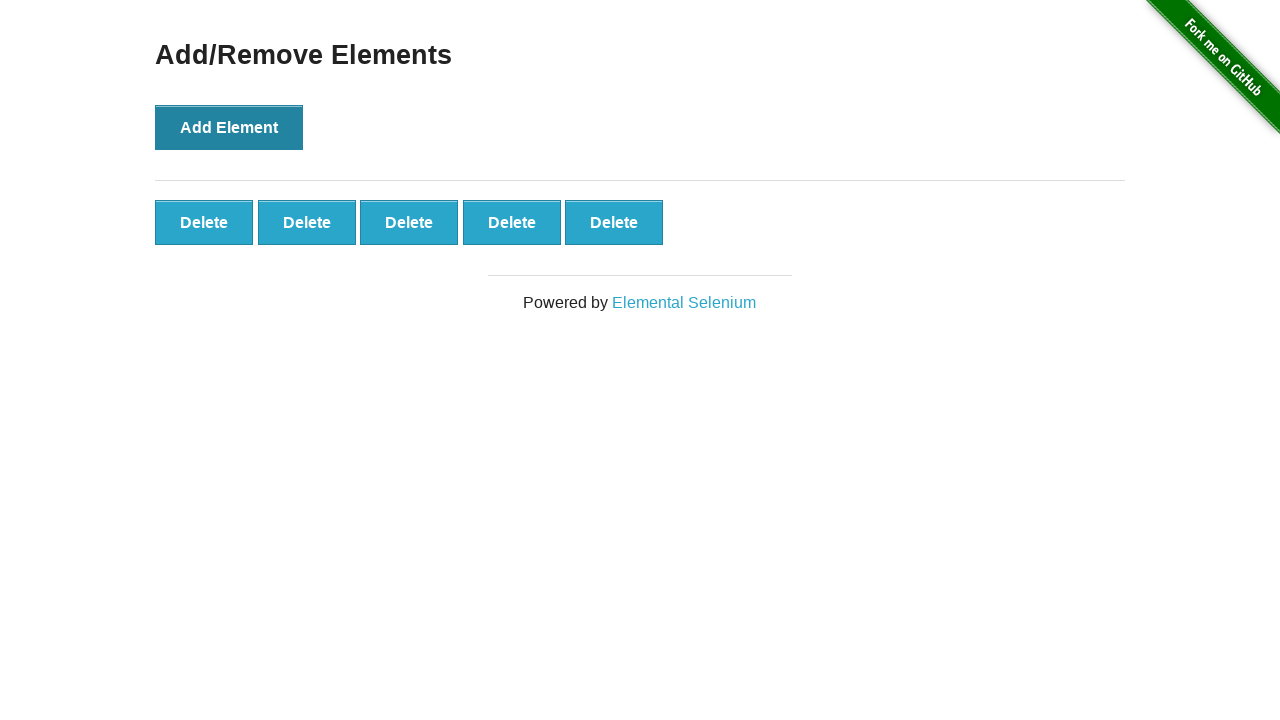

Verified that exactly 5 delete buttons were created
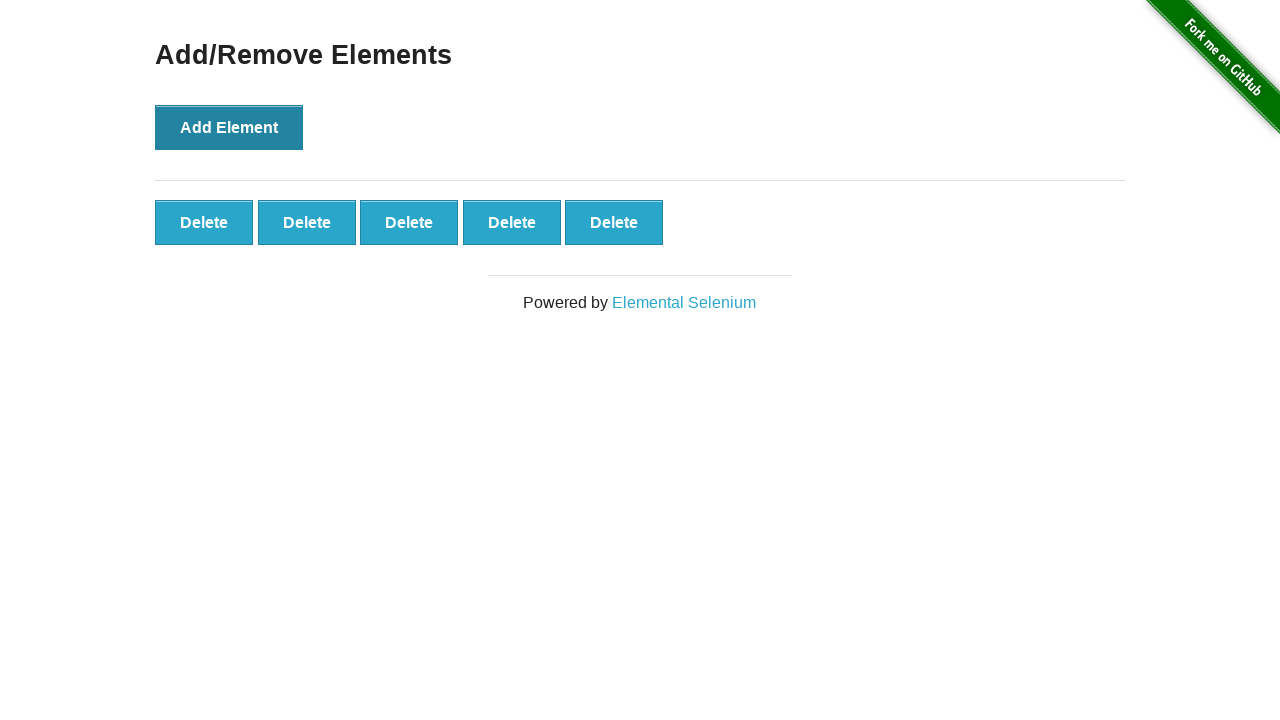

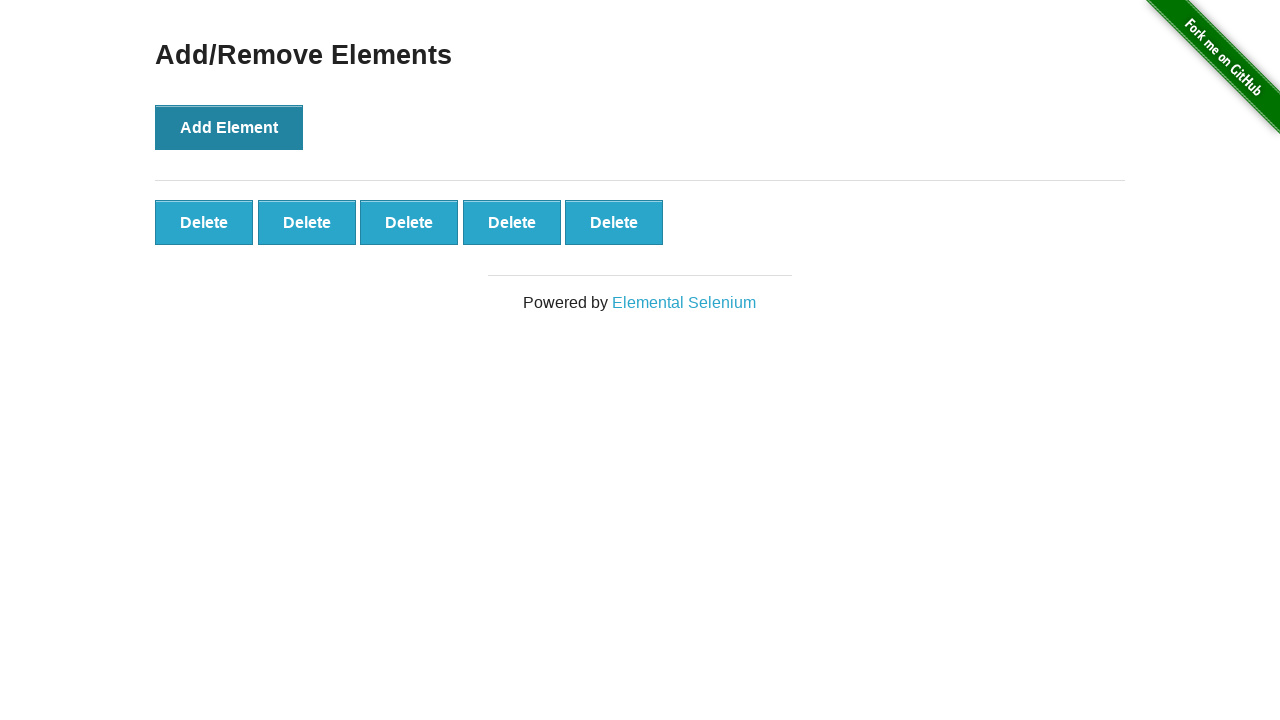